Tests prompt dialog by entering text and accepting, then dismissing without text

Starting URL: https://automationfc.github.io/basic-form/index.html

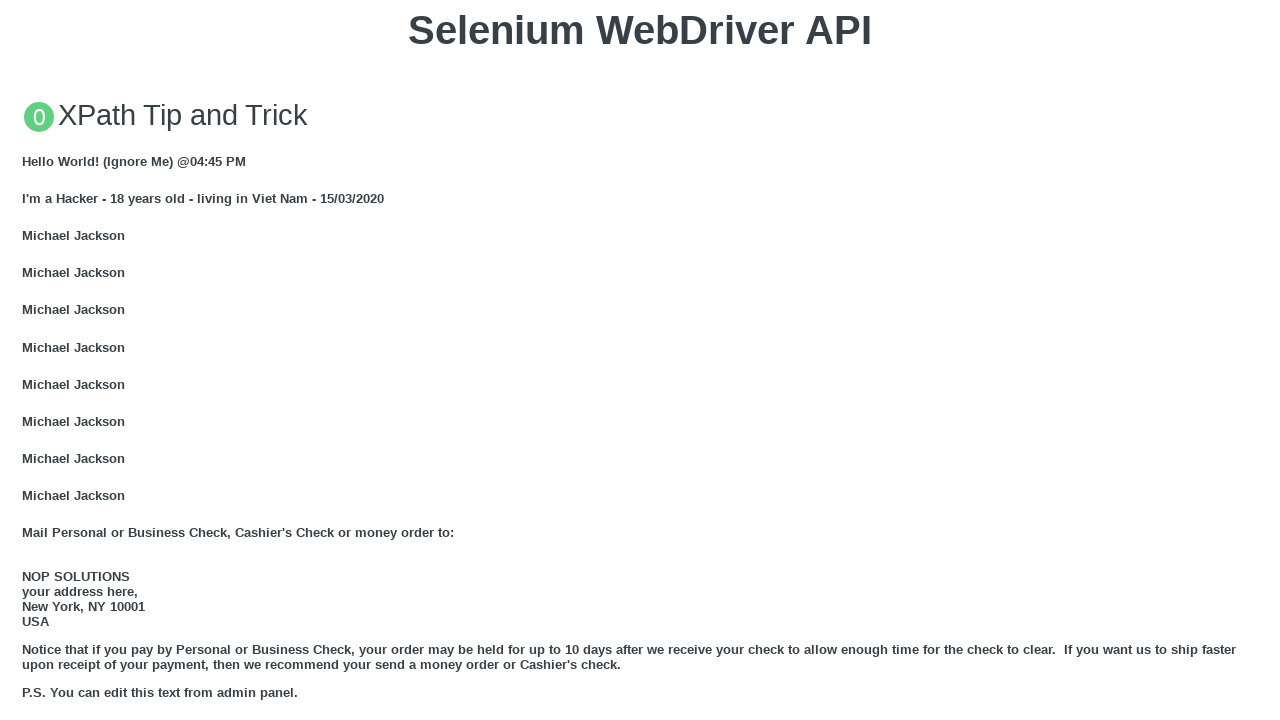

Set up dialog handler to accept prompt with text: 'Test automation message 2024'
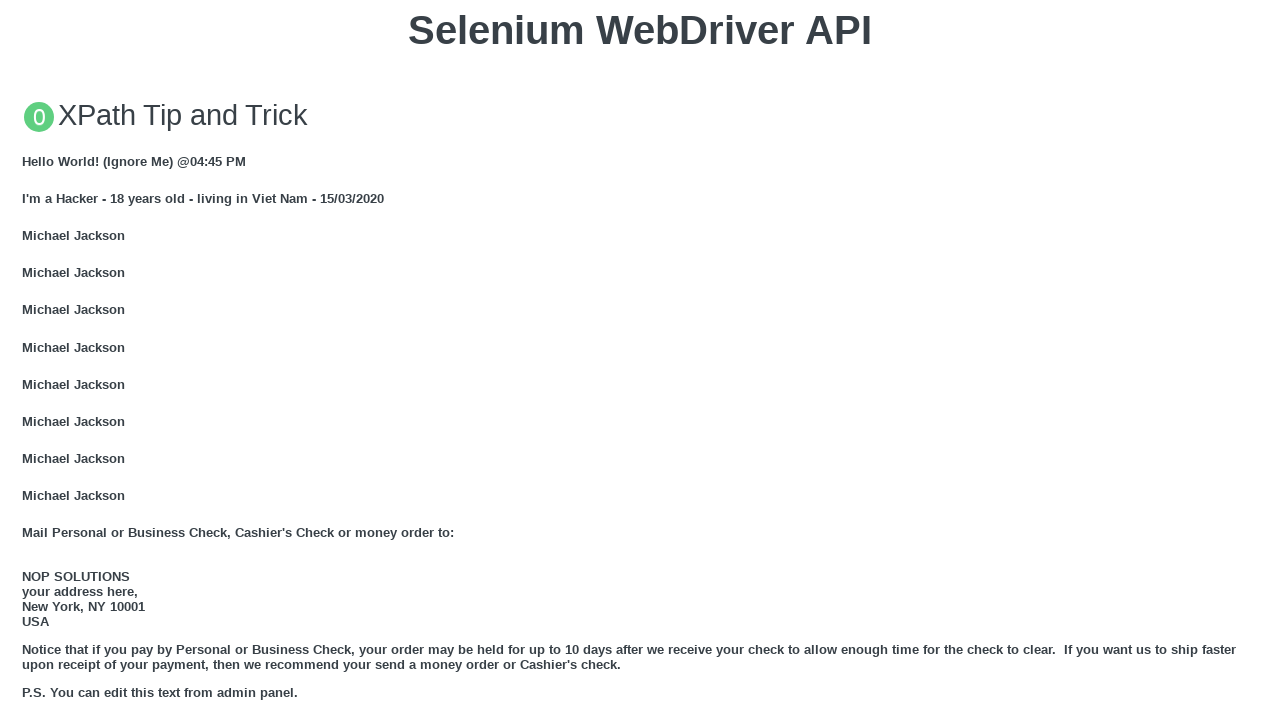

Clicked jsPrompt() button to trigger prompt dialog at (640, 360) on xpath=//button[@onclick='jsPrompt()']
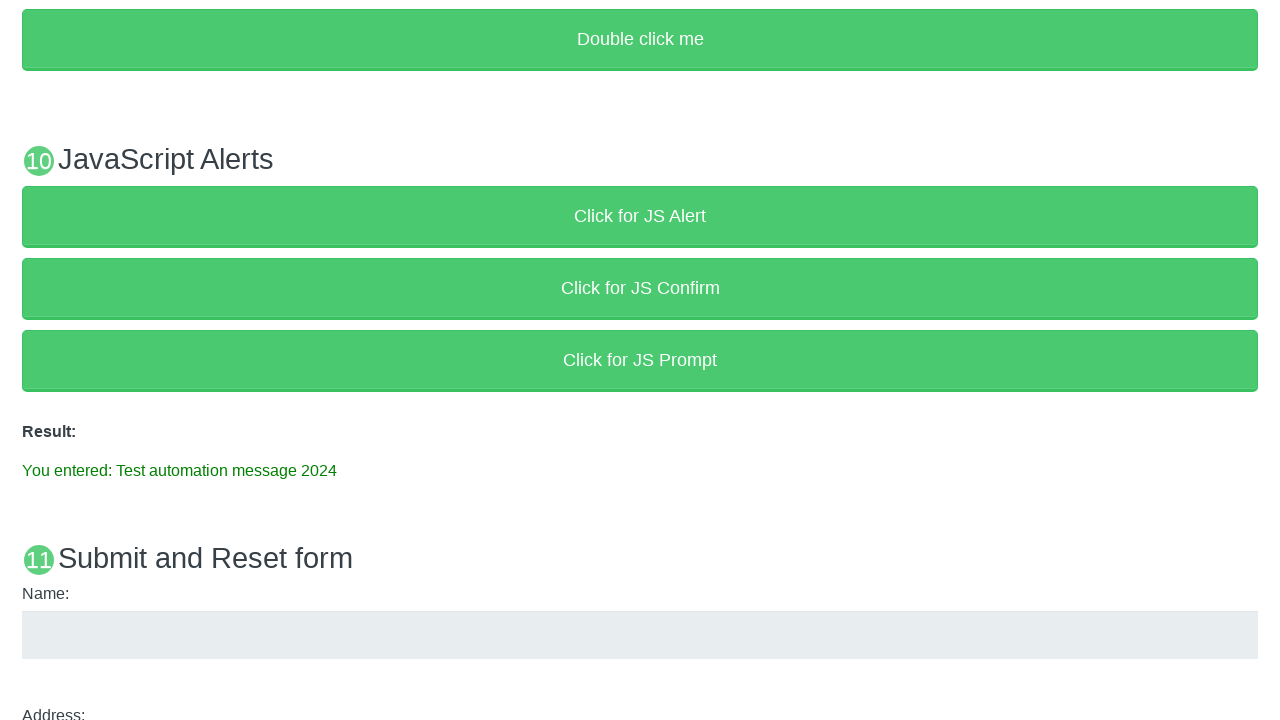

Verified prompt was accepted and result displayed with entered text
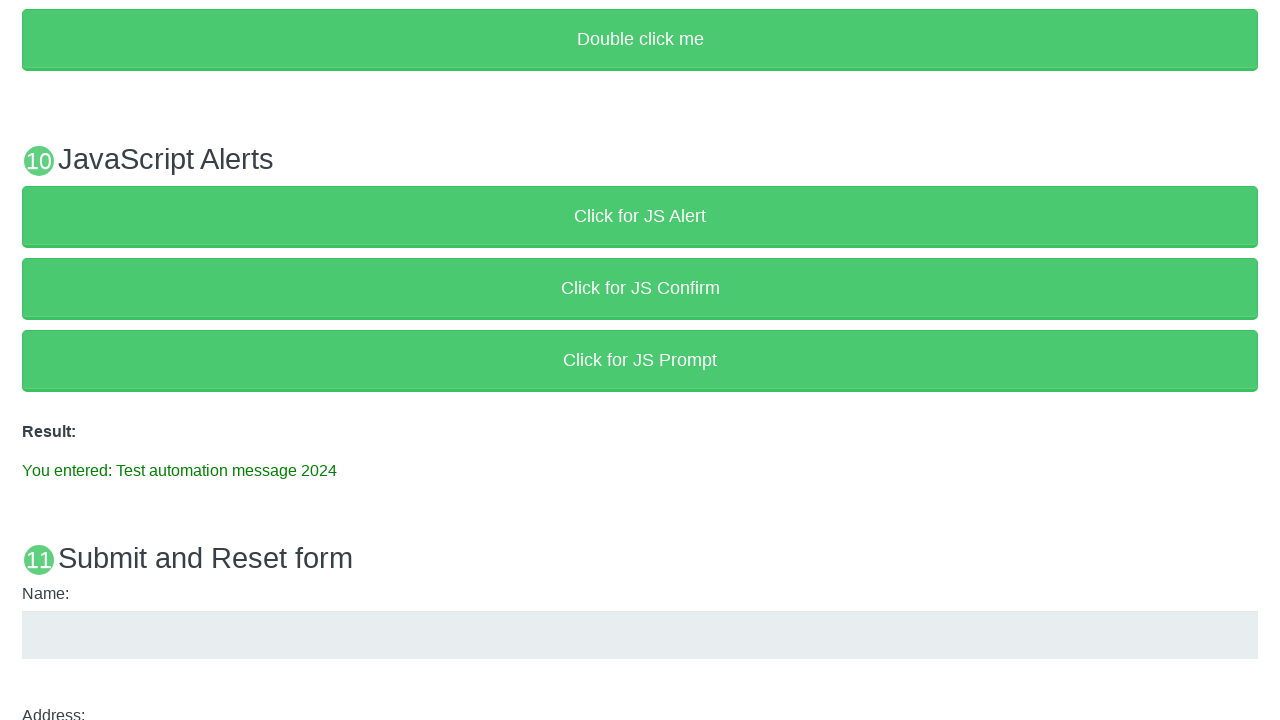

Set up dialog handler to dismiss prompt without text
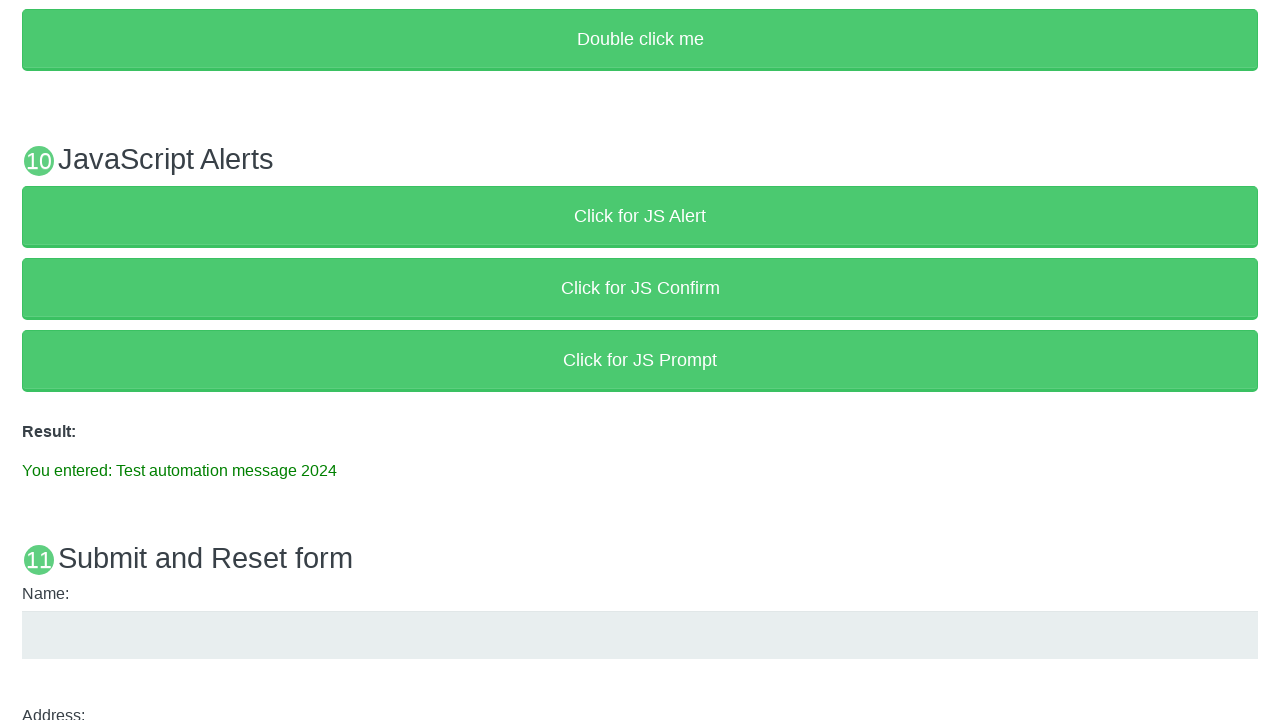

Clicked jsPrompt() button to trigger second prompt dialog at (640, 360) on xpath=//button[@onclick='jsPrompt()']
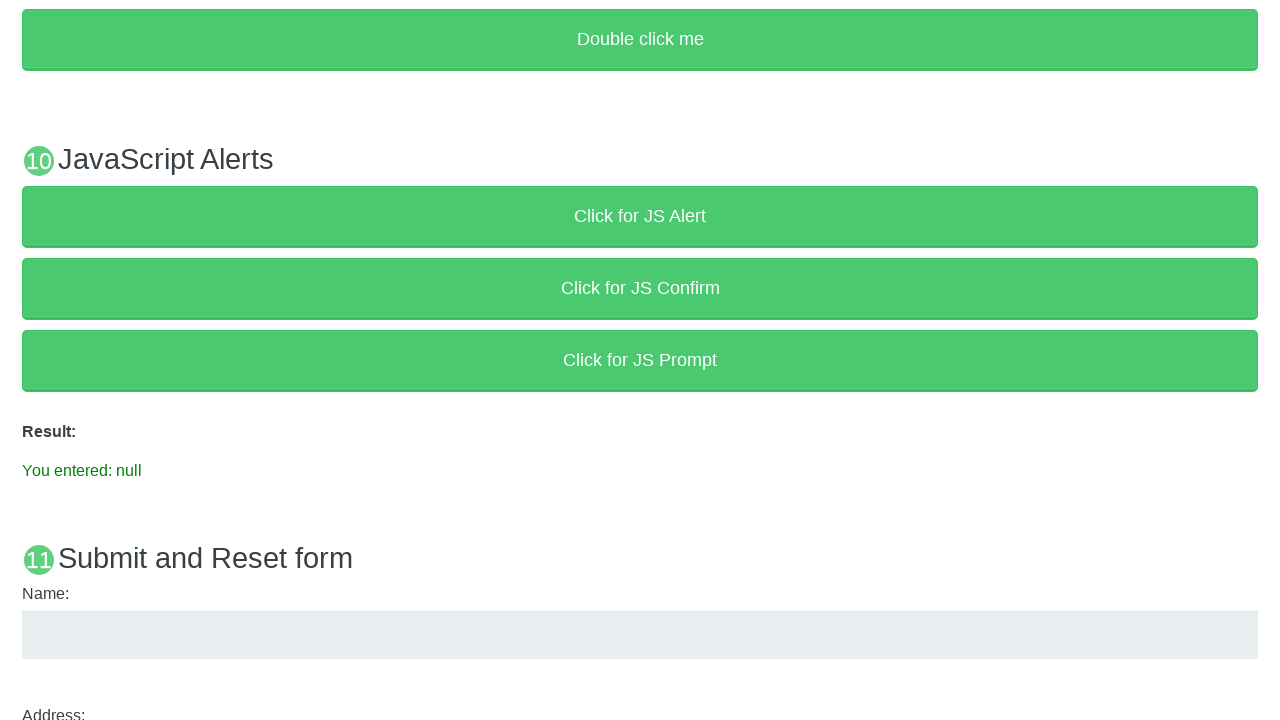

Verified prompt was dismissed and result displayed as null
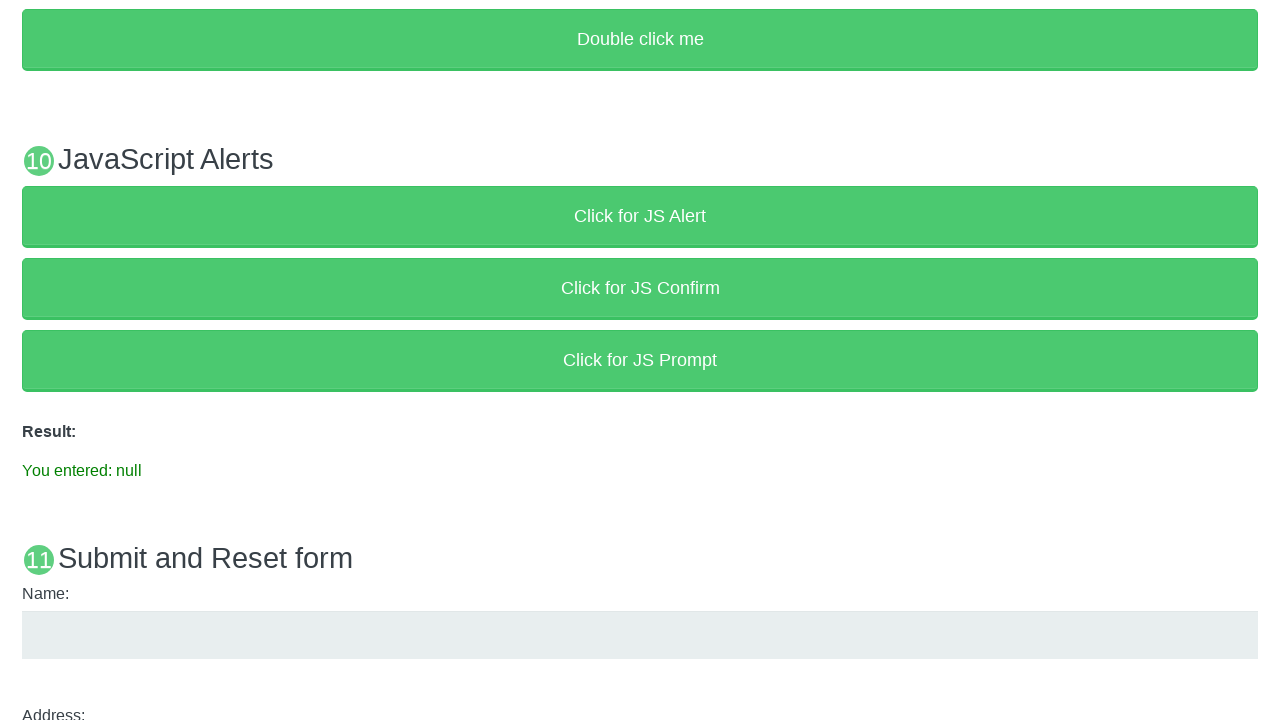

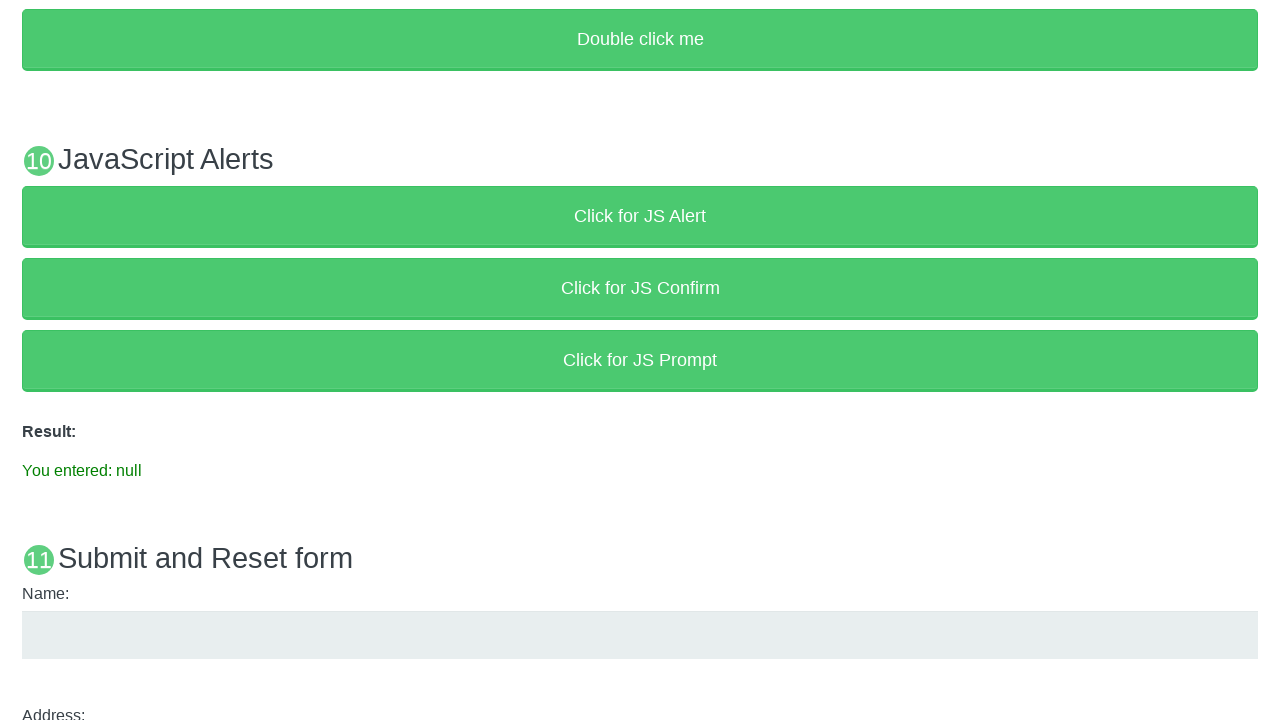